Tests page scroll functionality by filling in a name field and date field on a scrollable form page

Starting URL: https://formy-project.herokuapp.com/scroll

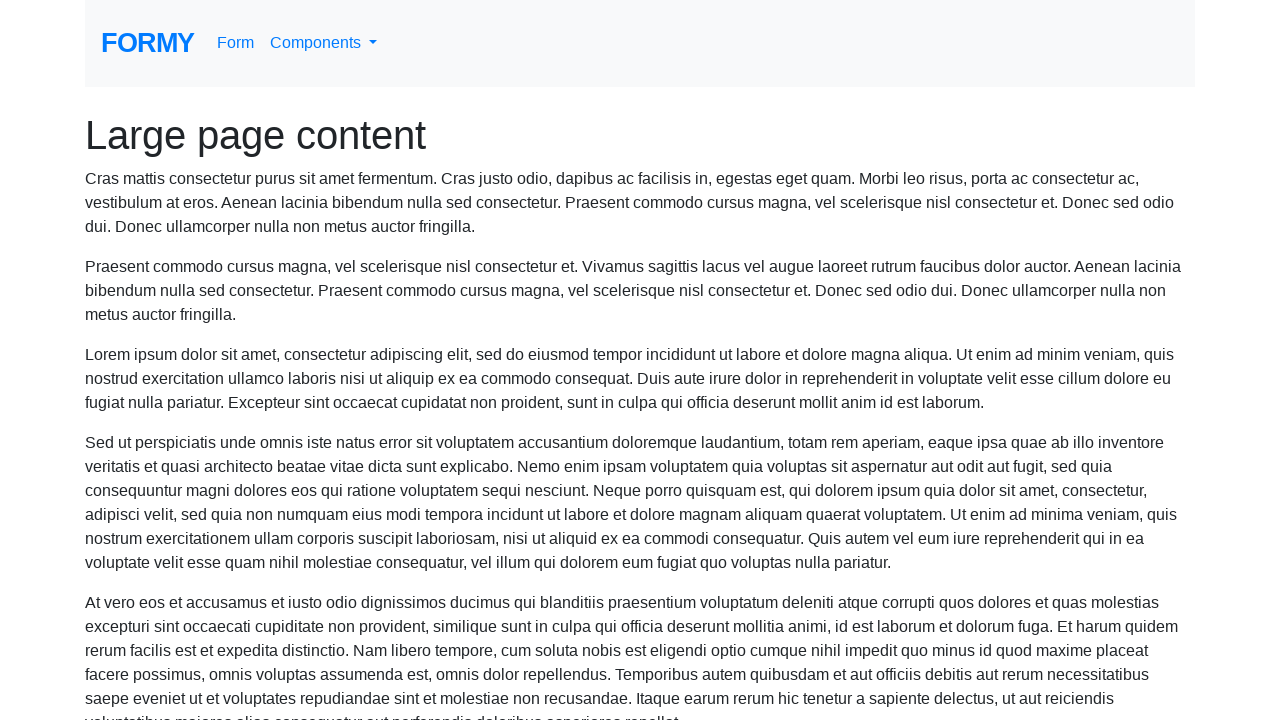

Clicked on the name field at (355, 685) on #name
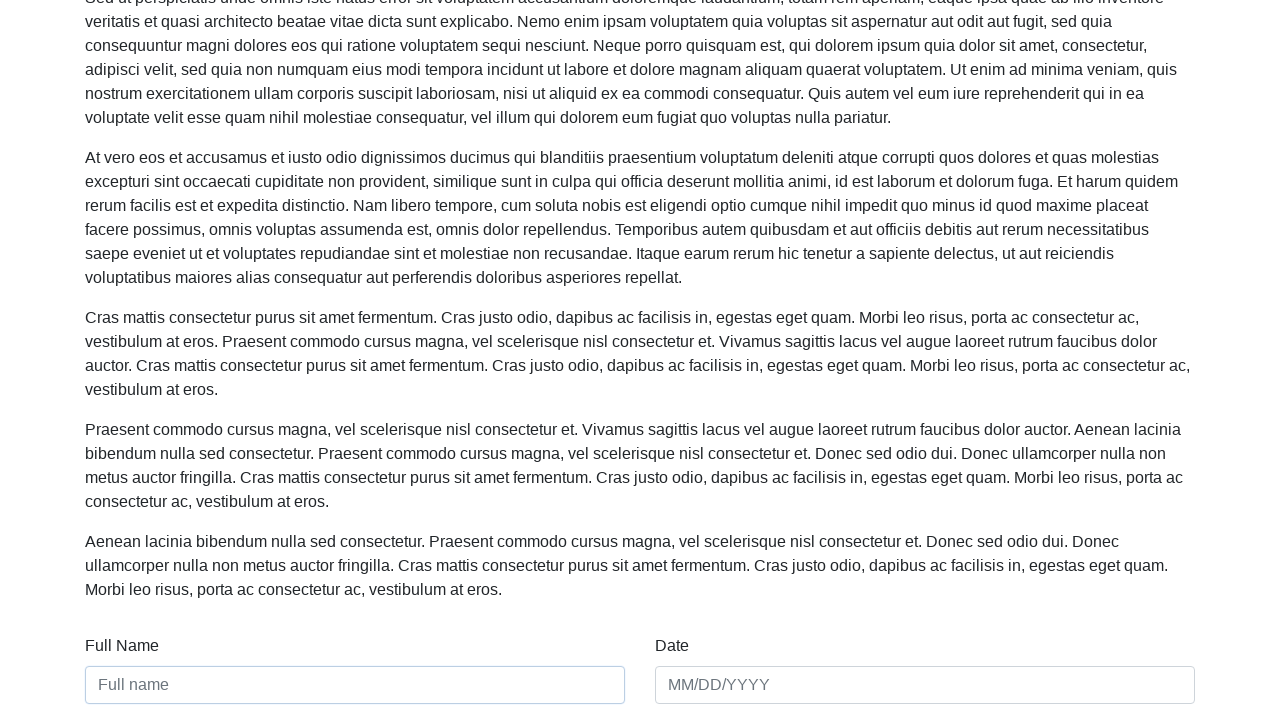

Filled name field with 'Maria Santos' on #name
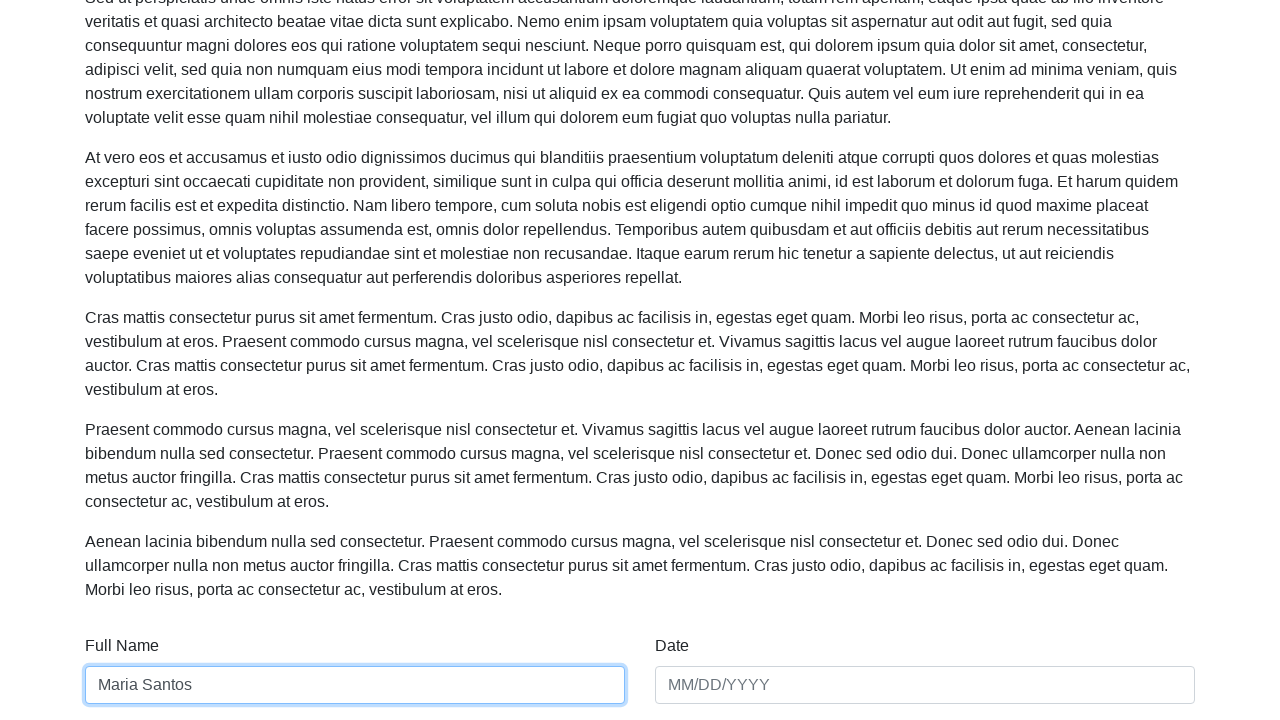

Clicked on the date field at (925, 685) on #date
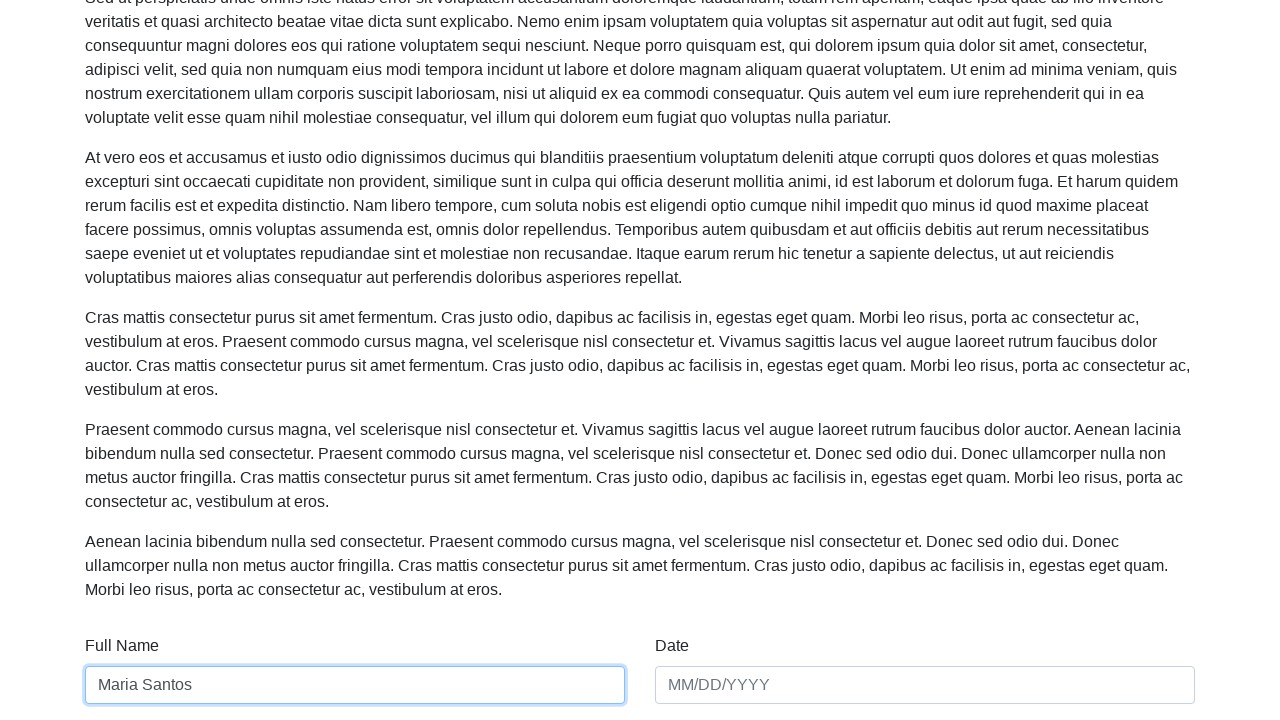

Filled date field with '03/22/2024' on #date
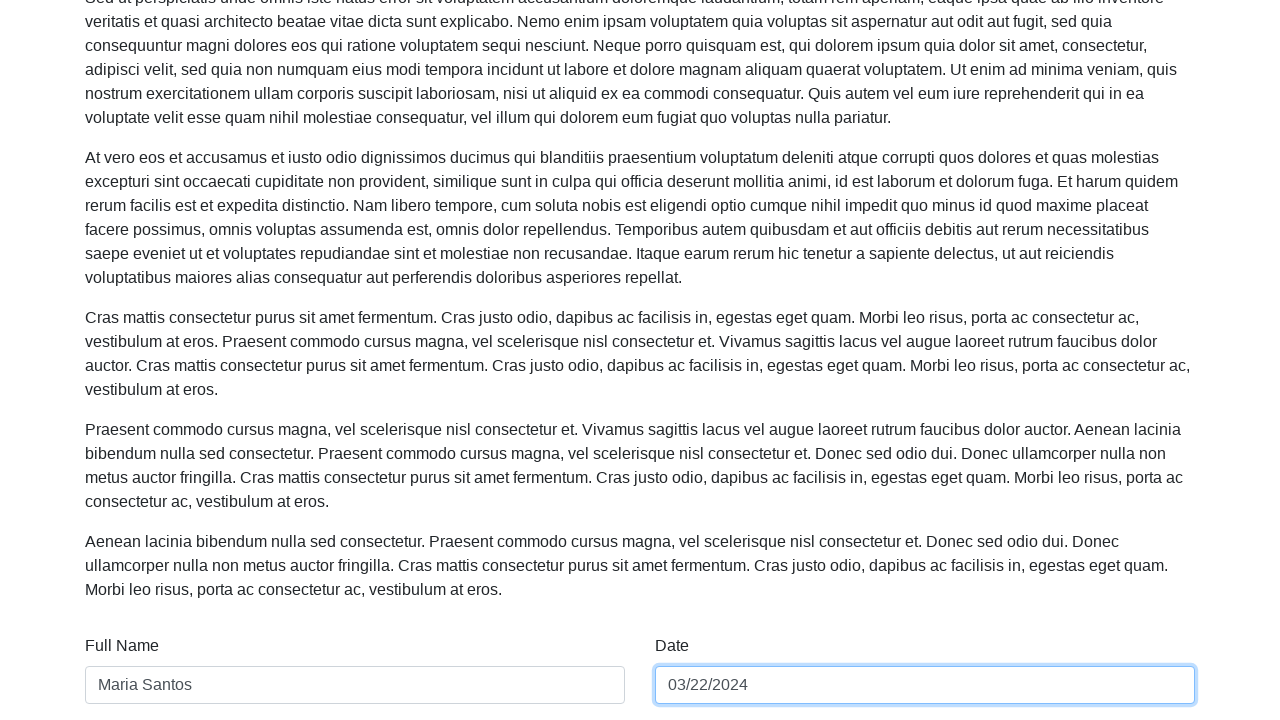

Pressed Enter to confirm date entry on #date
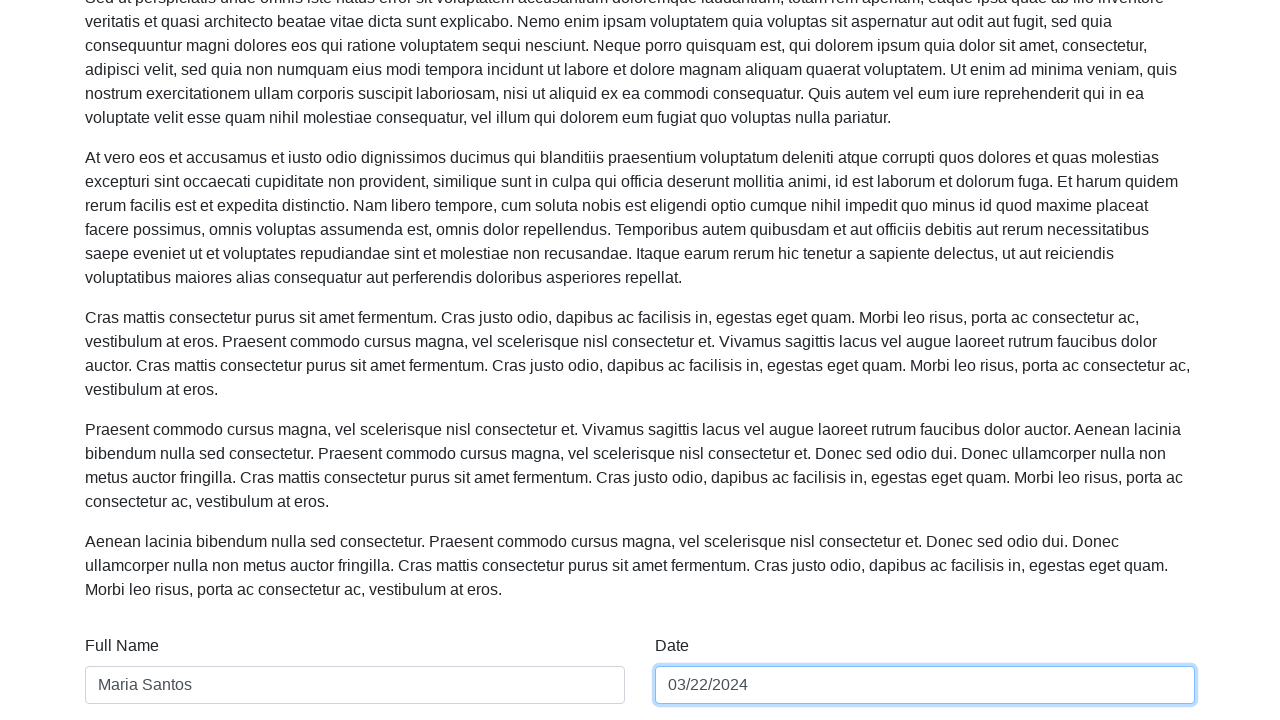

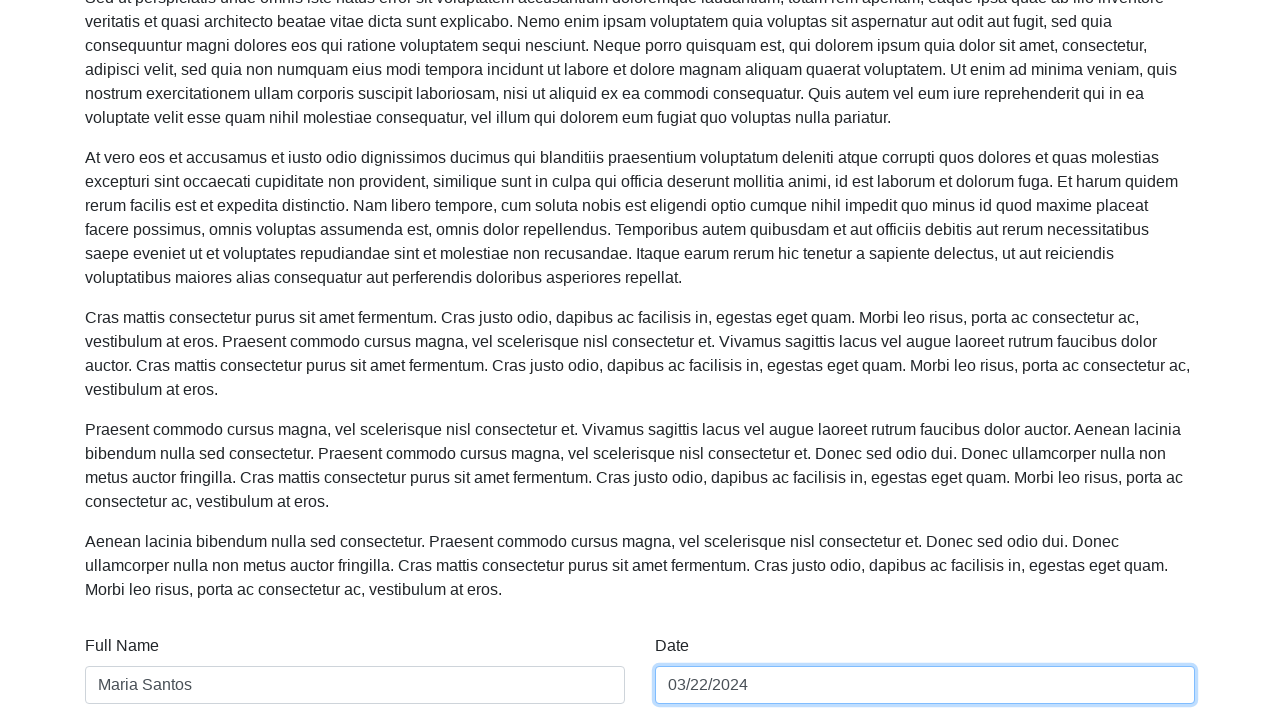